Fills in a date in the date picker field

Starting URL: https://testautomationpractice.blogspot.com

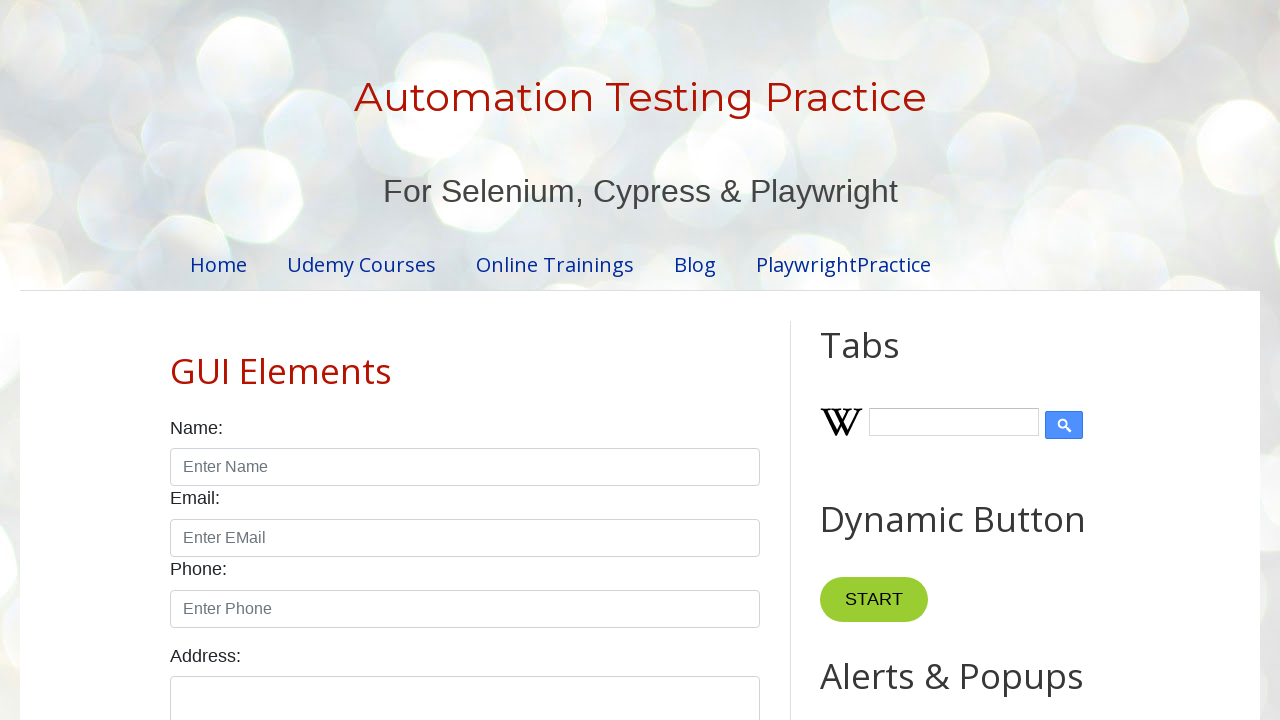

Navigated to test automation practice website
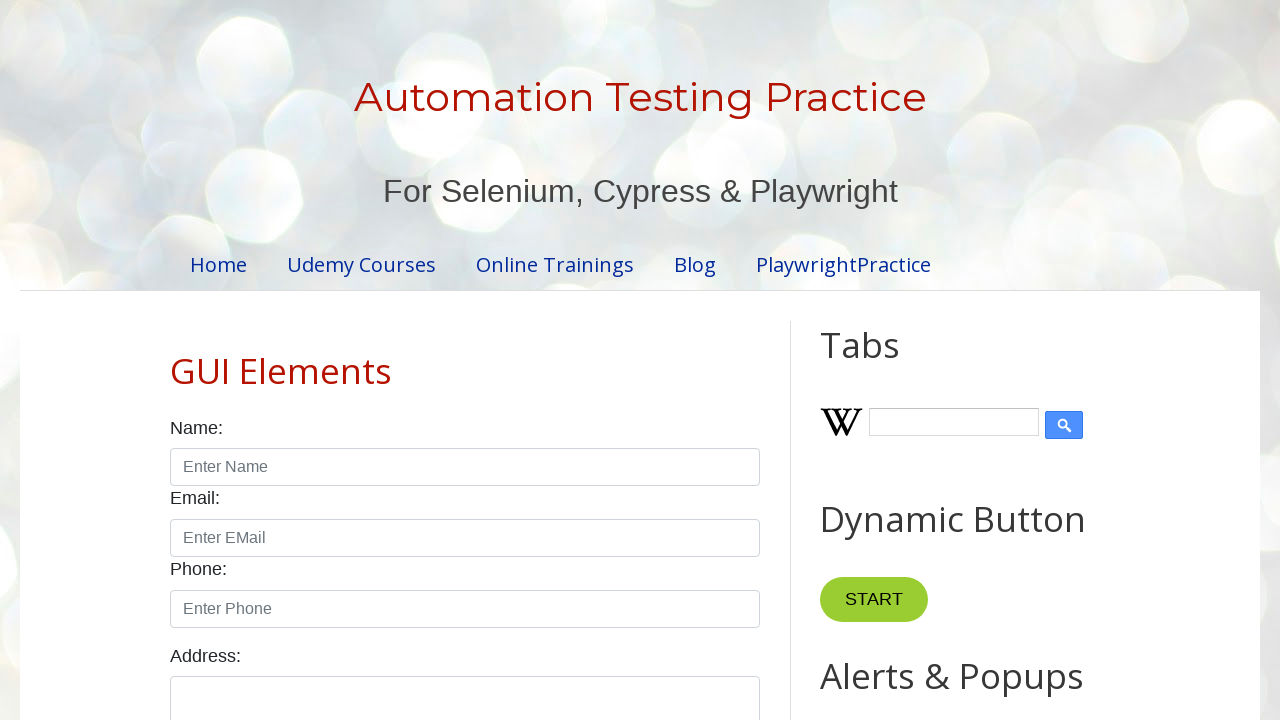

Filled date picker field with date 1/2/1998 on xpath=//input[@id='datepicker']
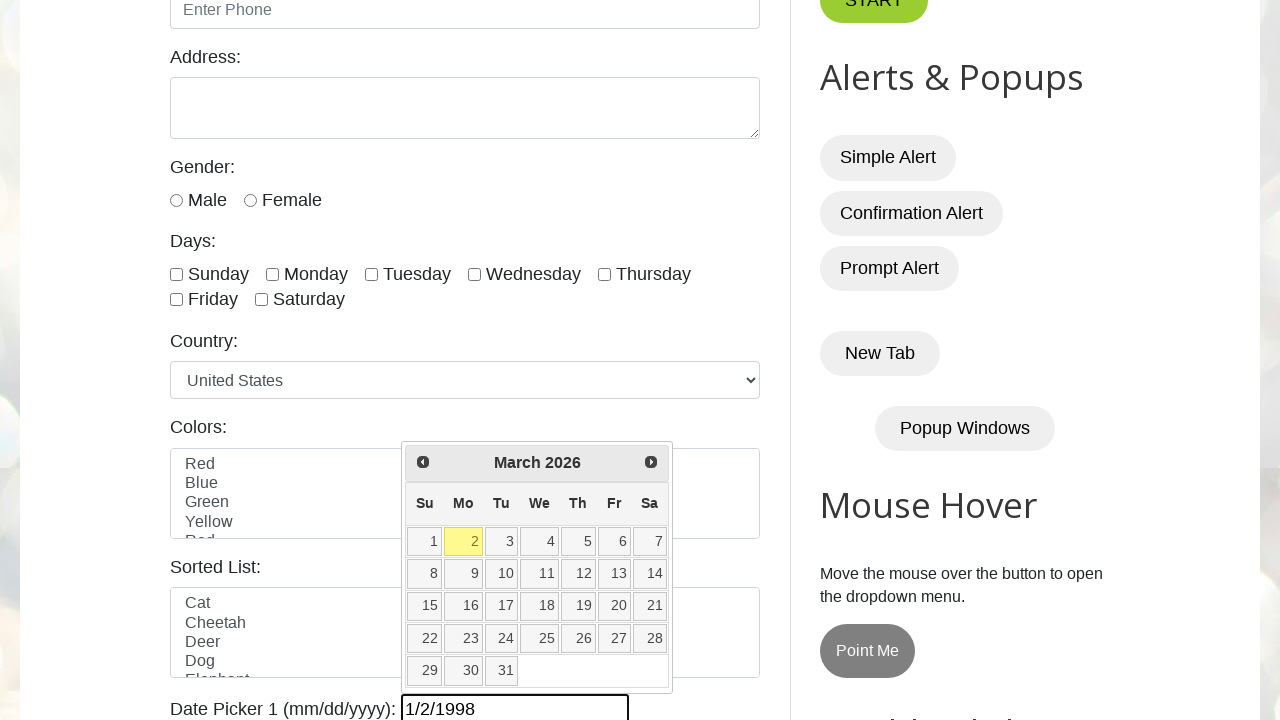

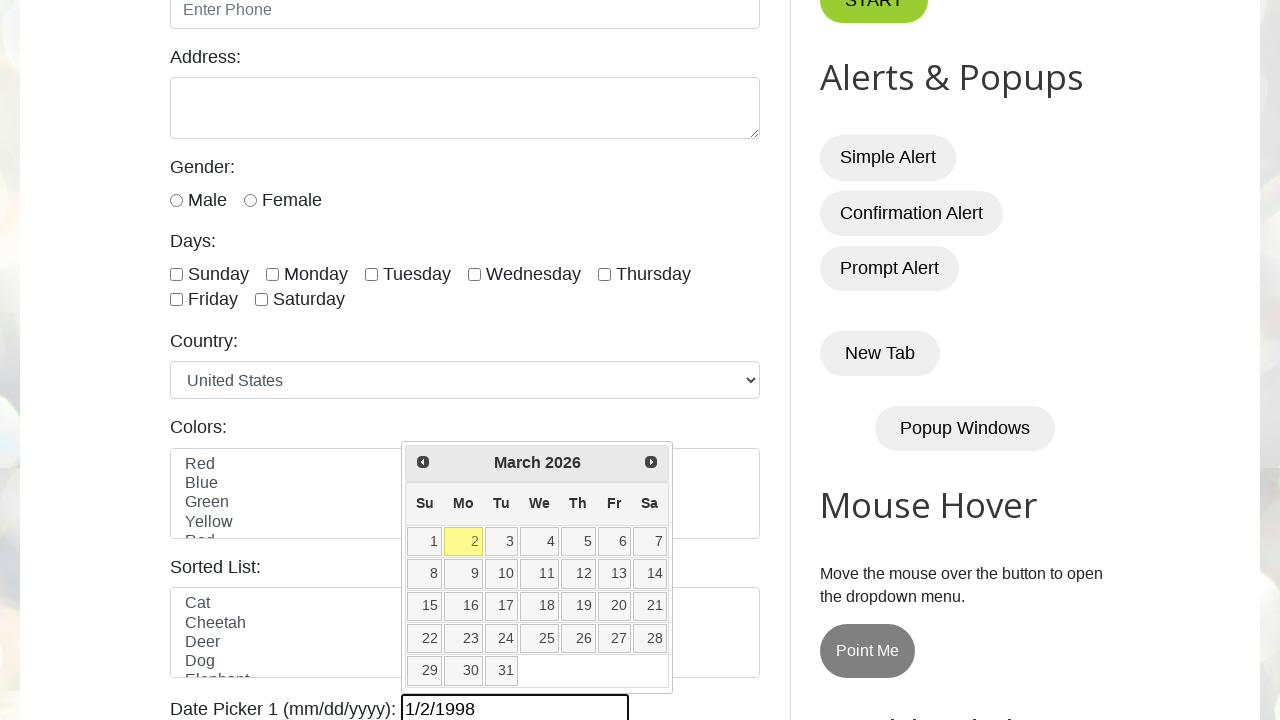